Tests JavaScript prompt alert handling by triggering a prompt, entering text, and accepting it

Starting URL: https://the-internet.herokuapp.com/javascript_alerts

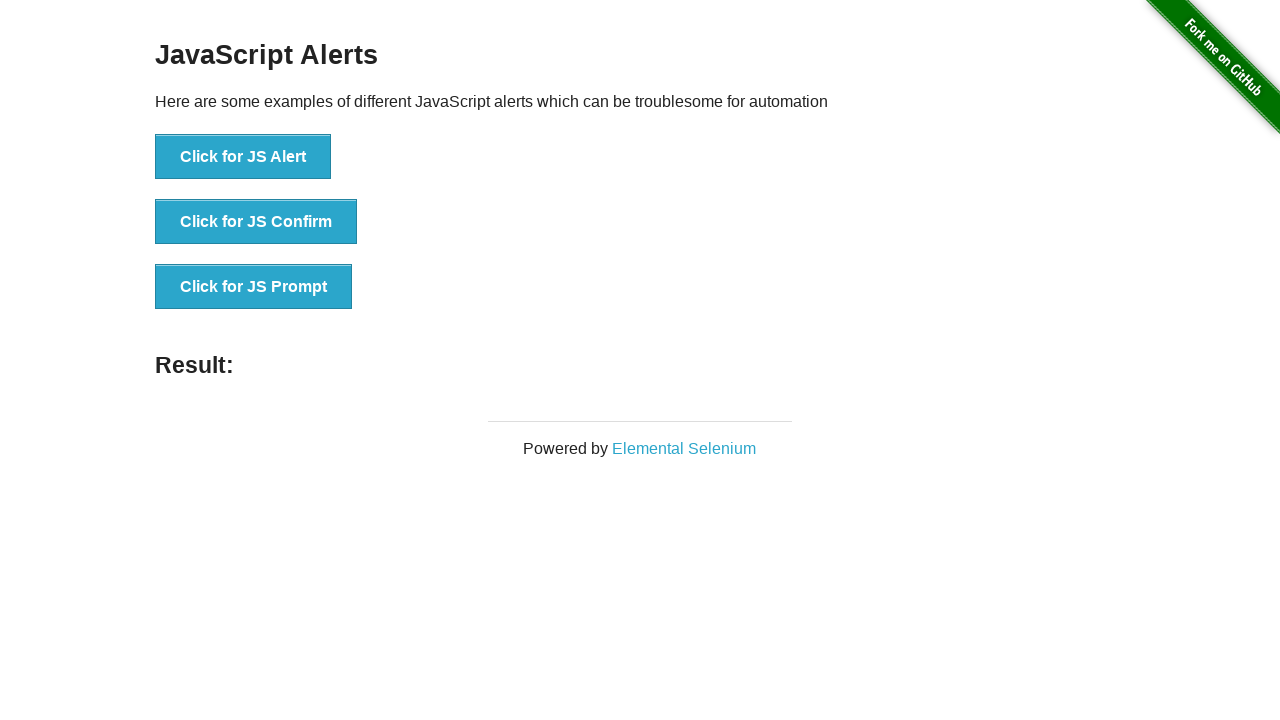

Clicked button to trigger JS Prompt at (254, 287) on xpath=//button[text()='Click for JS Prompt']
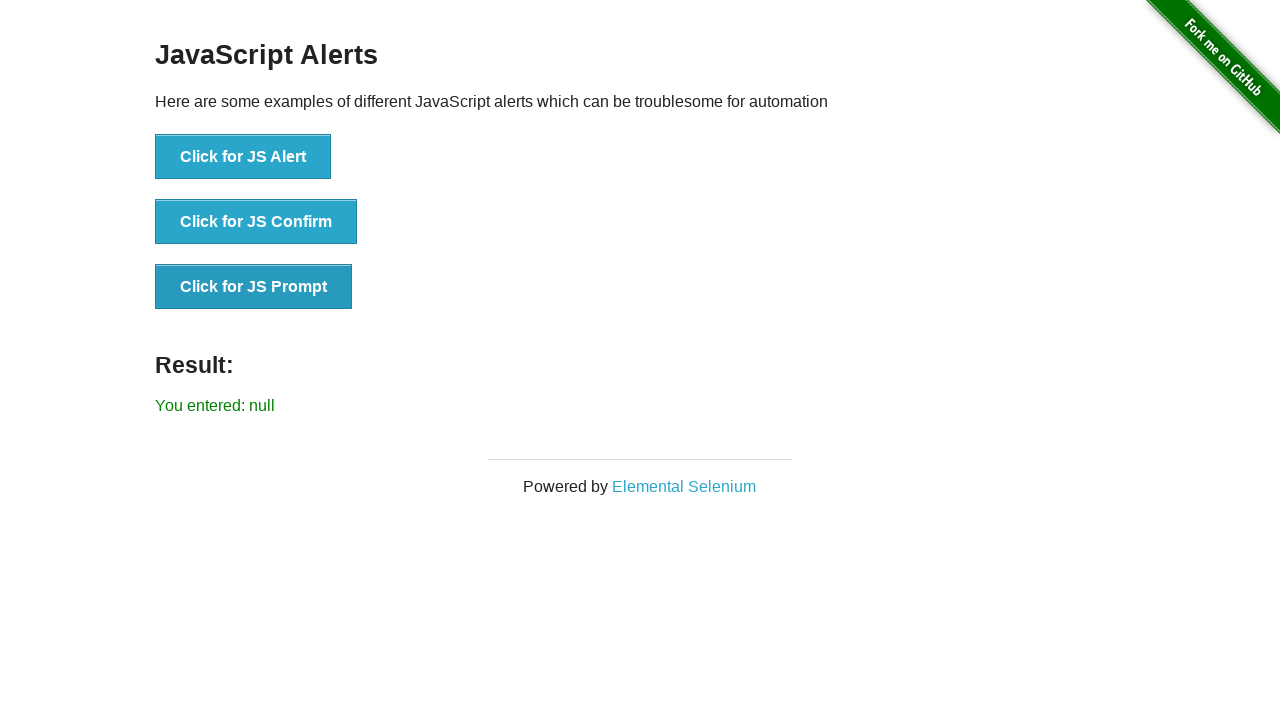

Set up dialog handler to accept prompt with 'Testing' text
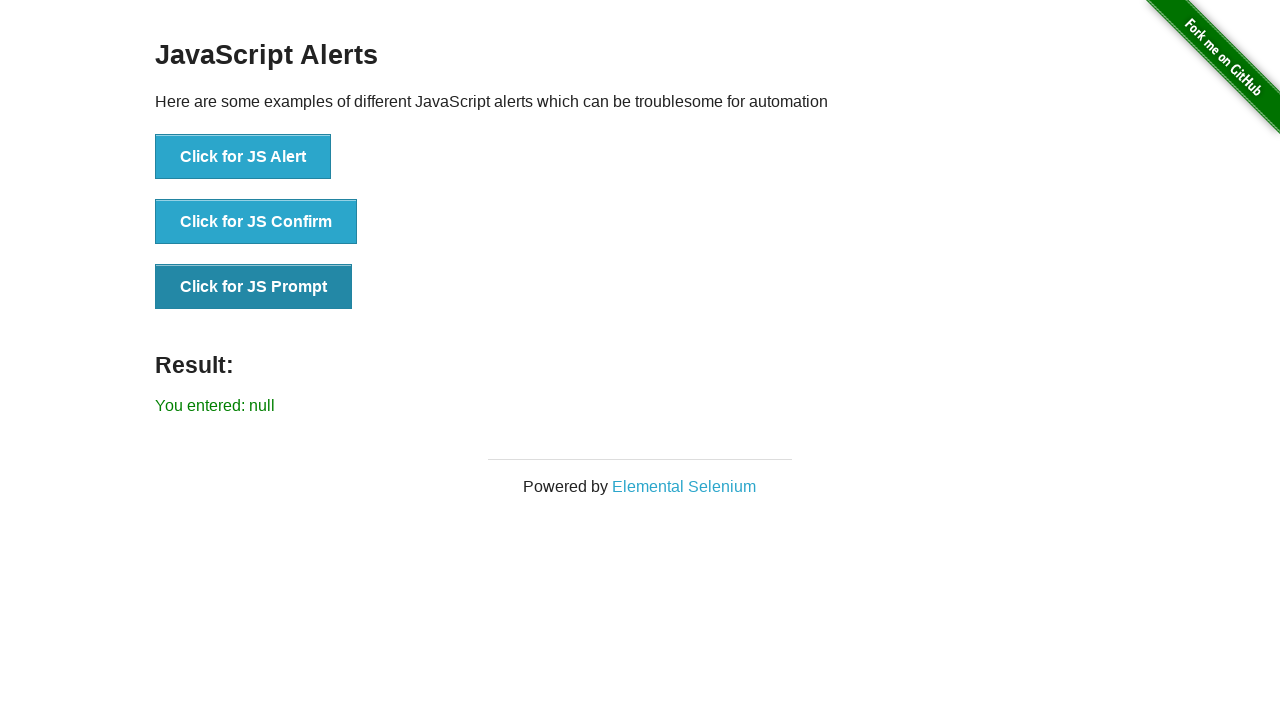

Clicked button again to trigger JS Prompt dialog at (254, 287) on xpath=//button[text()='Click for JS Prompt']
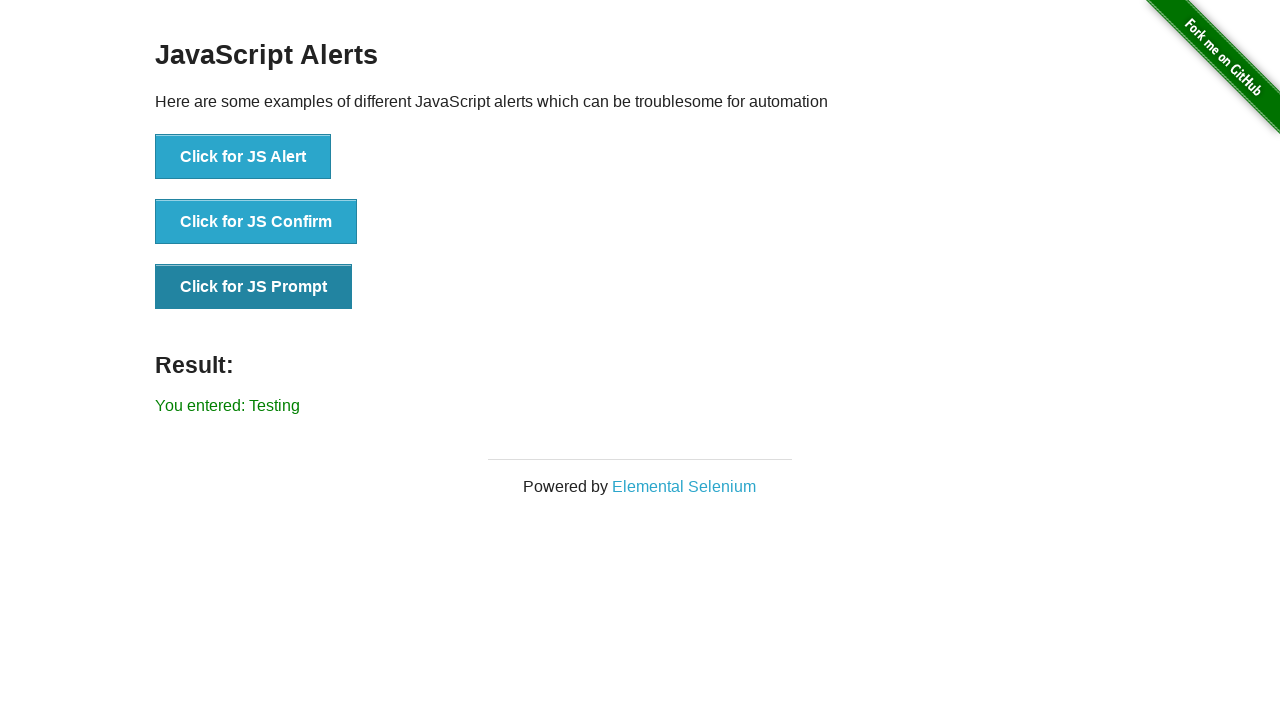

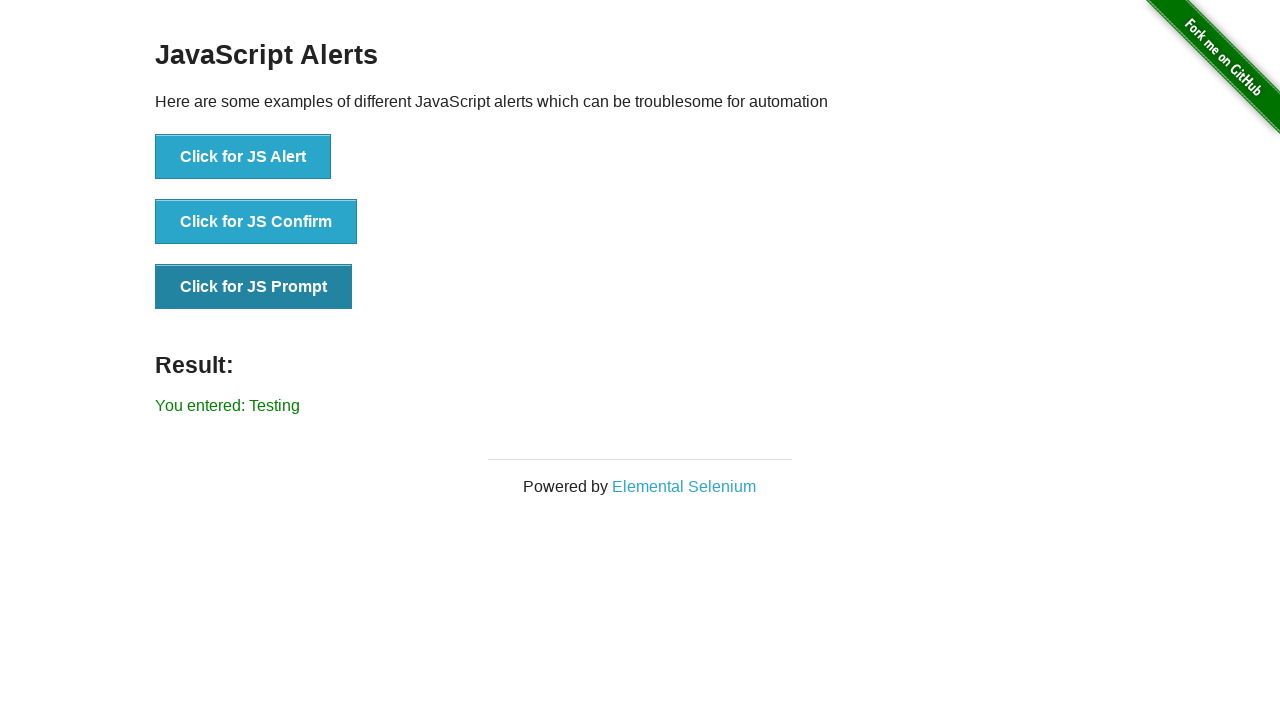